Navigates to the HDFC website homepage and verifies the page loads successfully

Starting URL: https://www.hdfc.com/

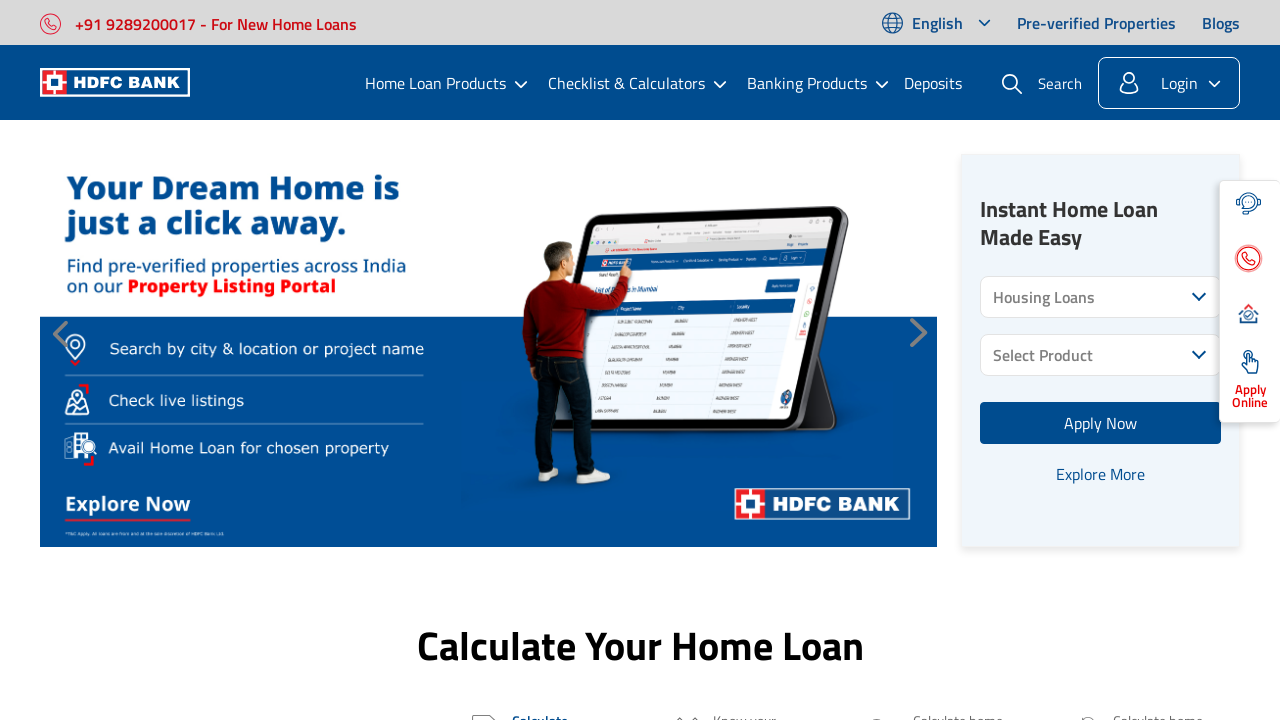

Waited for page DOM content to load
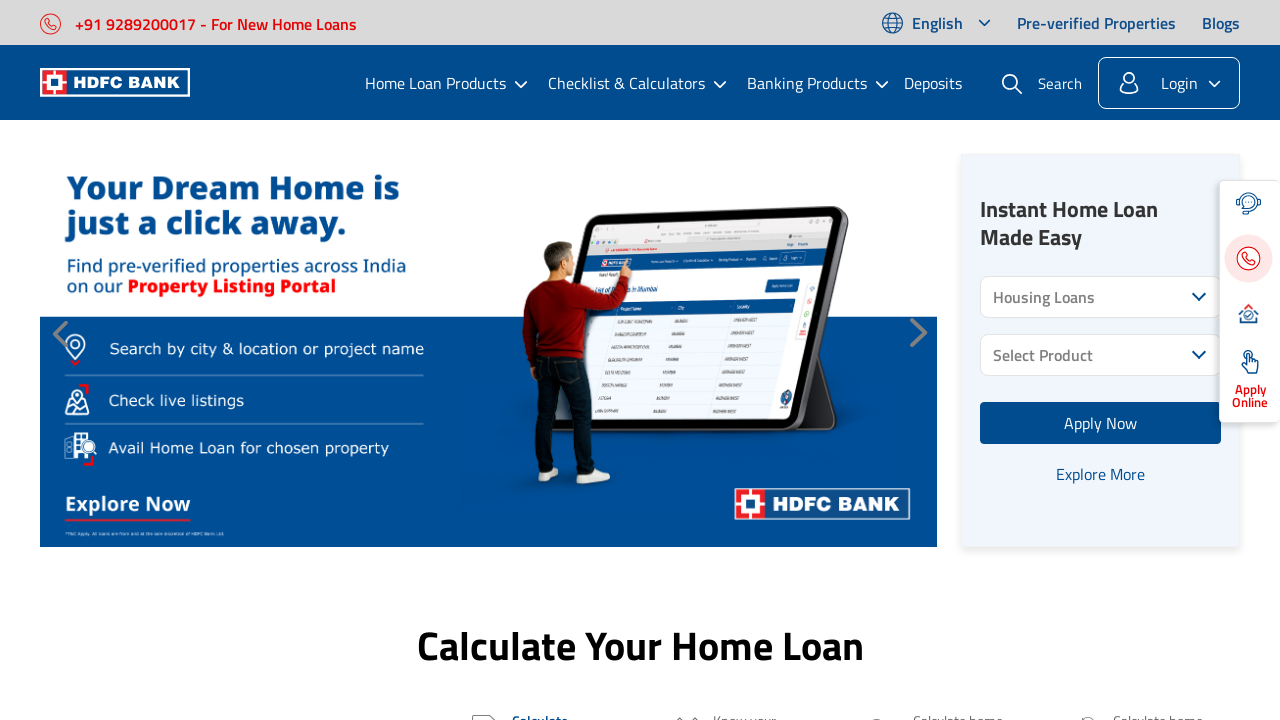

Verified body element is present on HDFC homepage
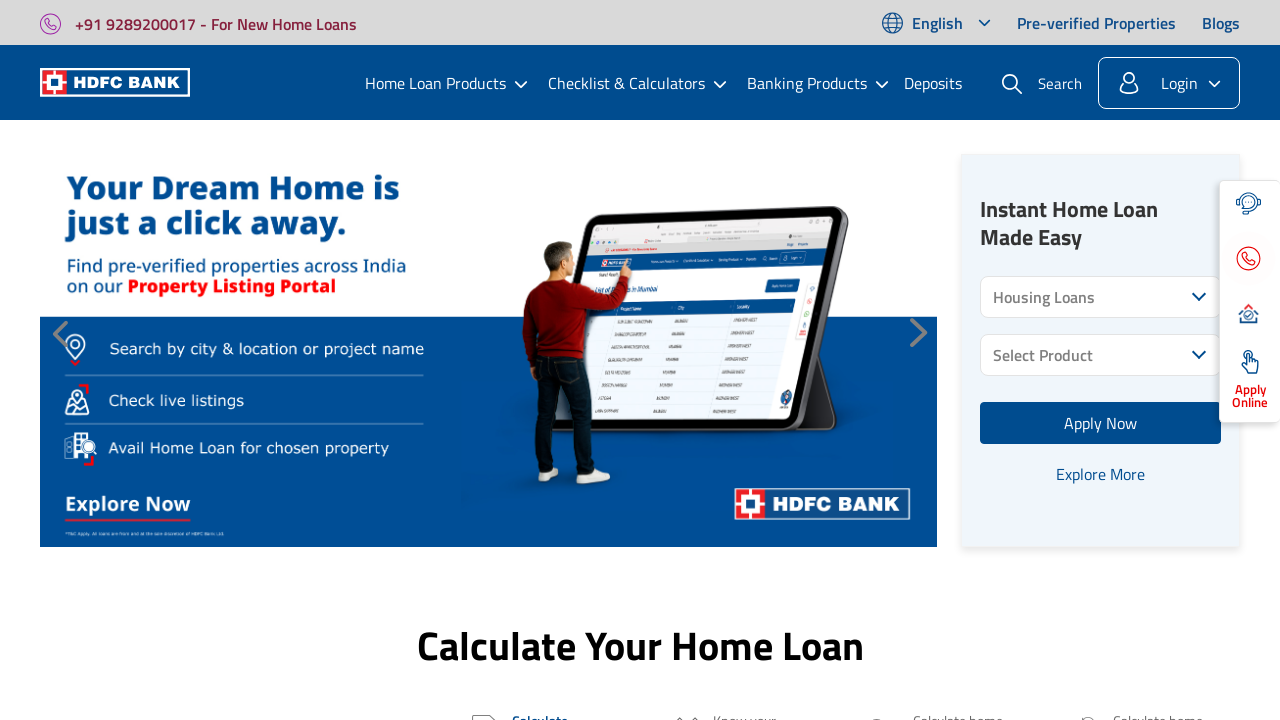

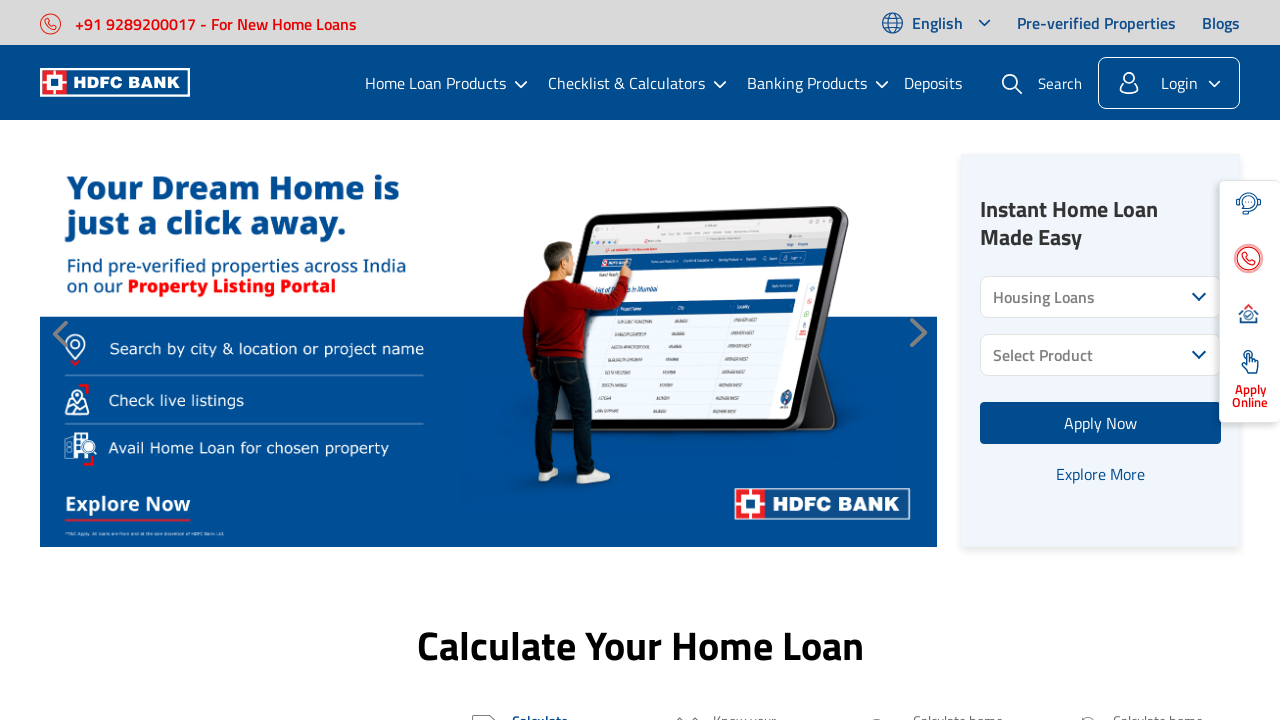